Tests right-click (context menu) functionality by right-clicking a button and verifying the confirmation message appears

Starting URL: https://demoqa.com/buttons

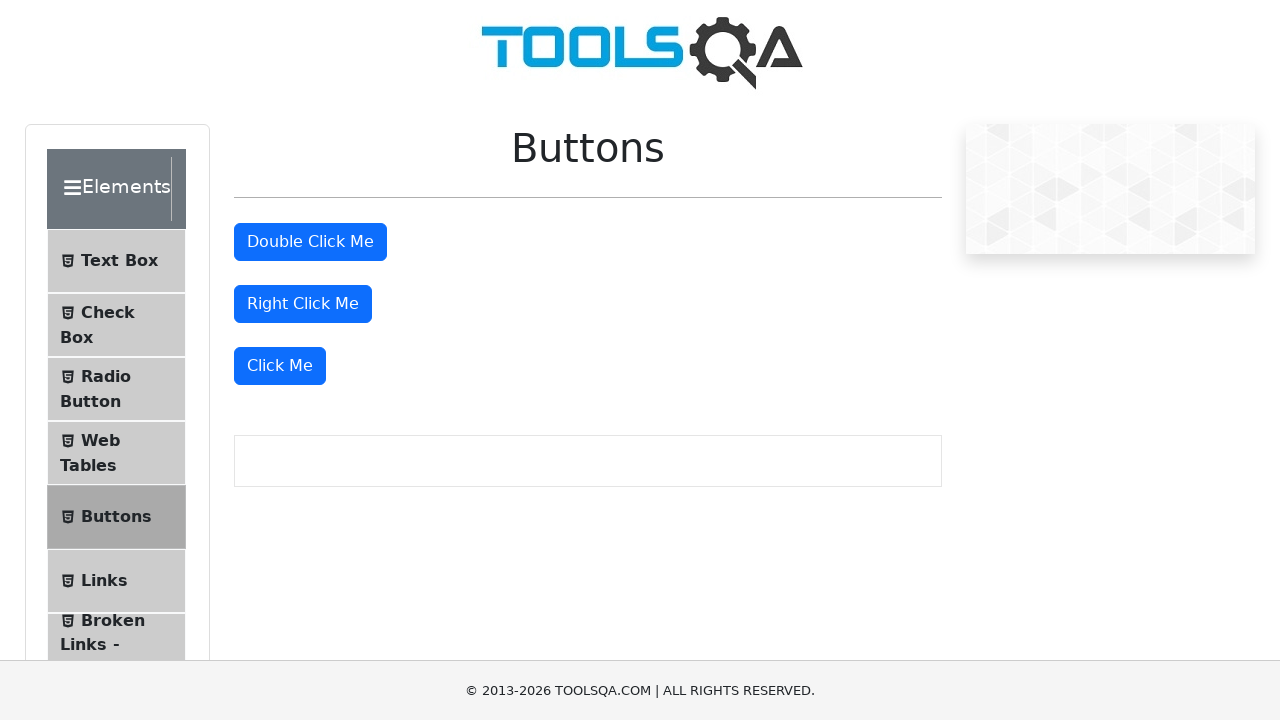

Right-clicked the right click button at (303, 304) on #rightClickBtn
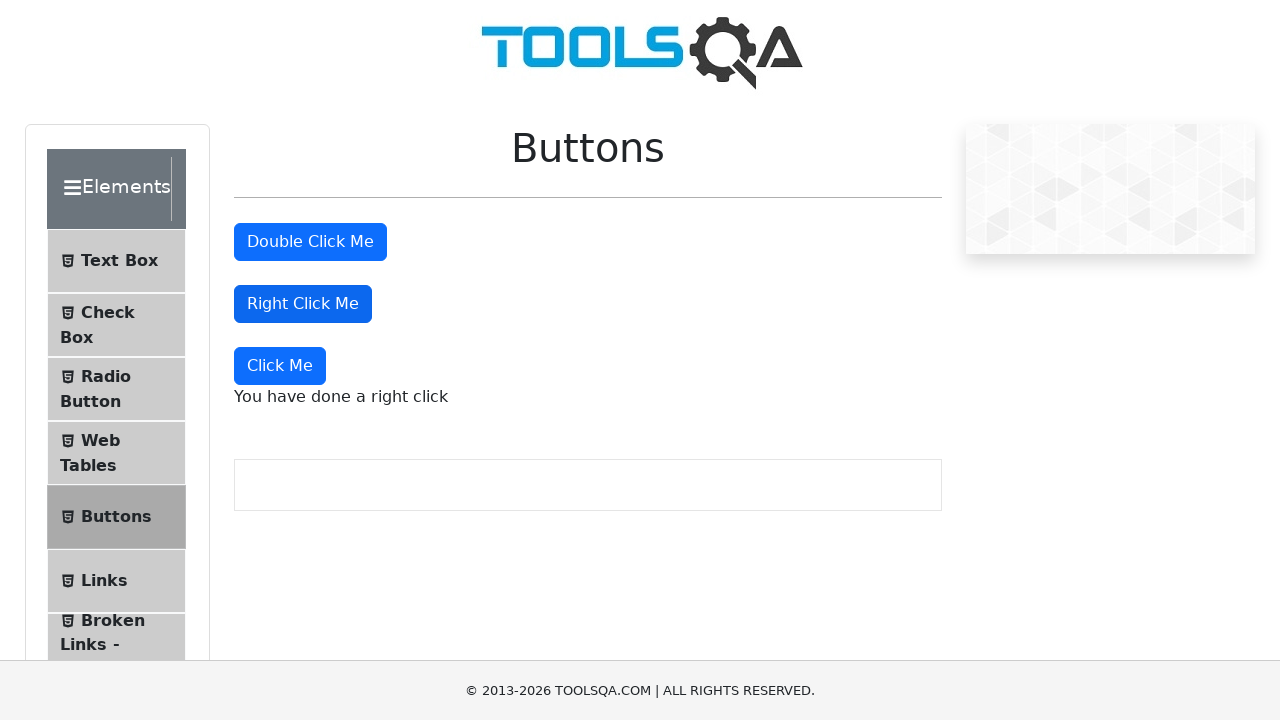

Scrolled down 200 pixels to view confirmation message
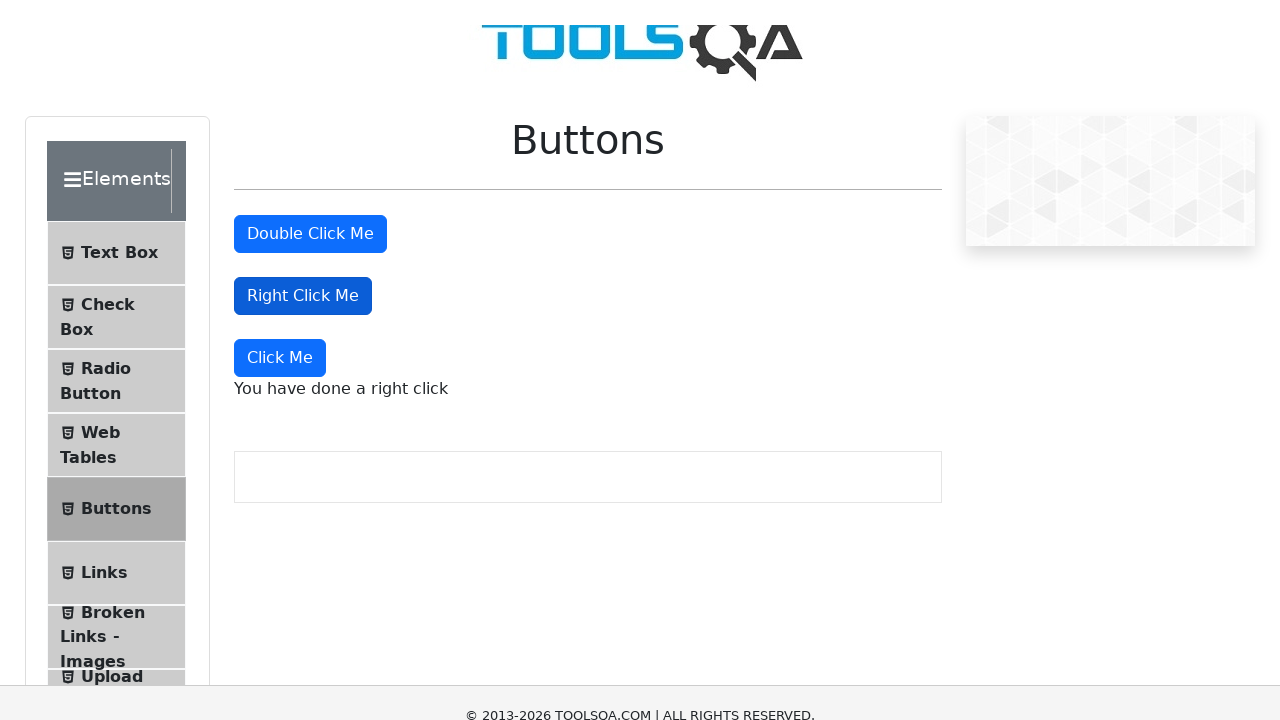

Verified right-click confirmation message appeared
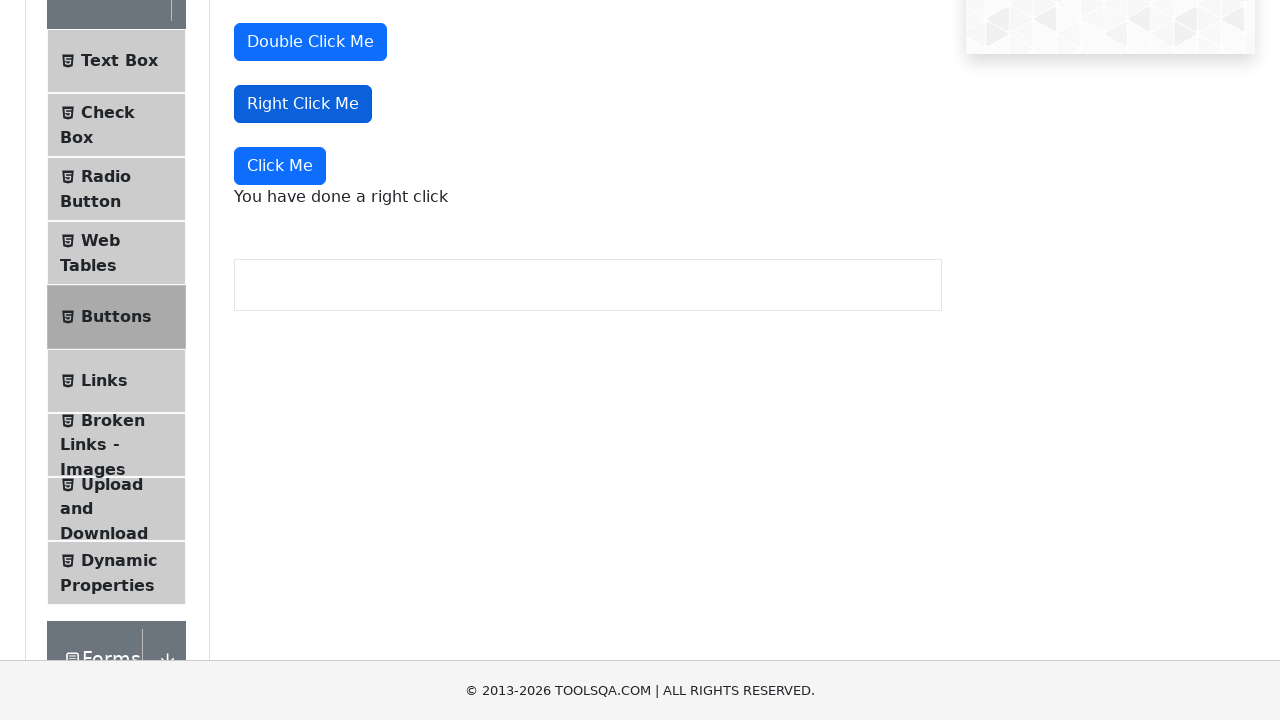

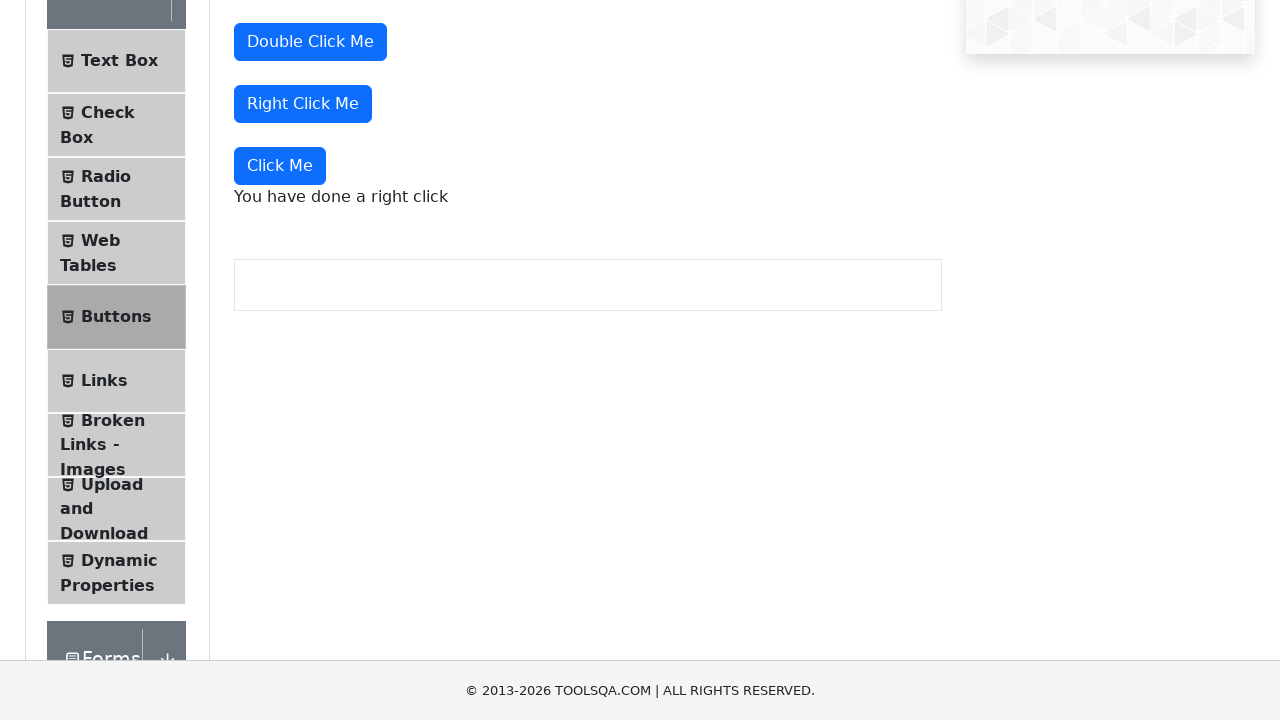